Tests checkbox functionality on a W3C ARIA practices example page by finding all checkbox elements and clicking any that are unchecked to check them.

Starting URL: https://www.w3.org/TR/2019/NOTE-wai-aria-practices-1.1-20190814/examples/checkbox/checkbox-1/checkbox-1.html

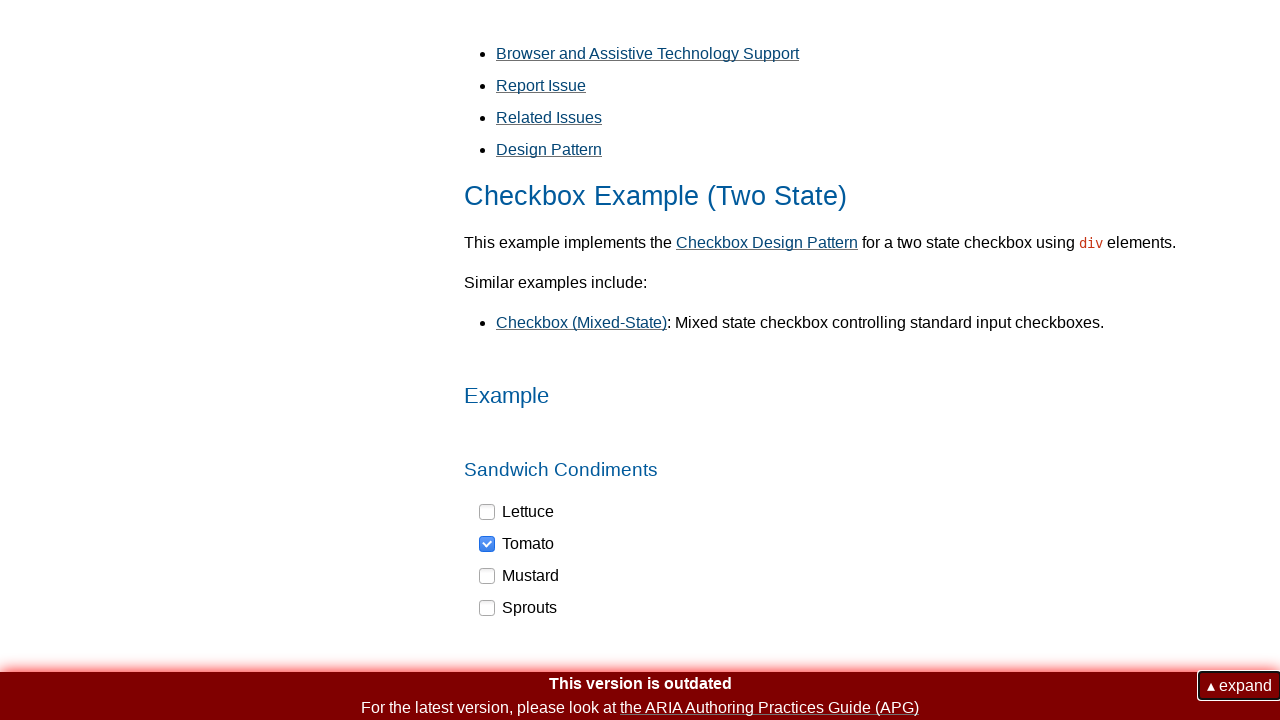

Waited for checkbox elements to load on W3C ARIA practices example page
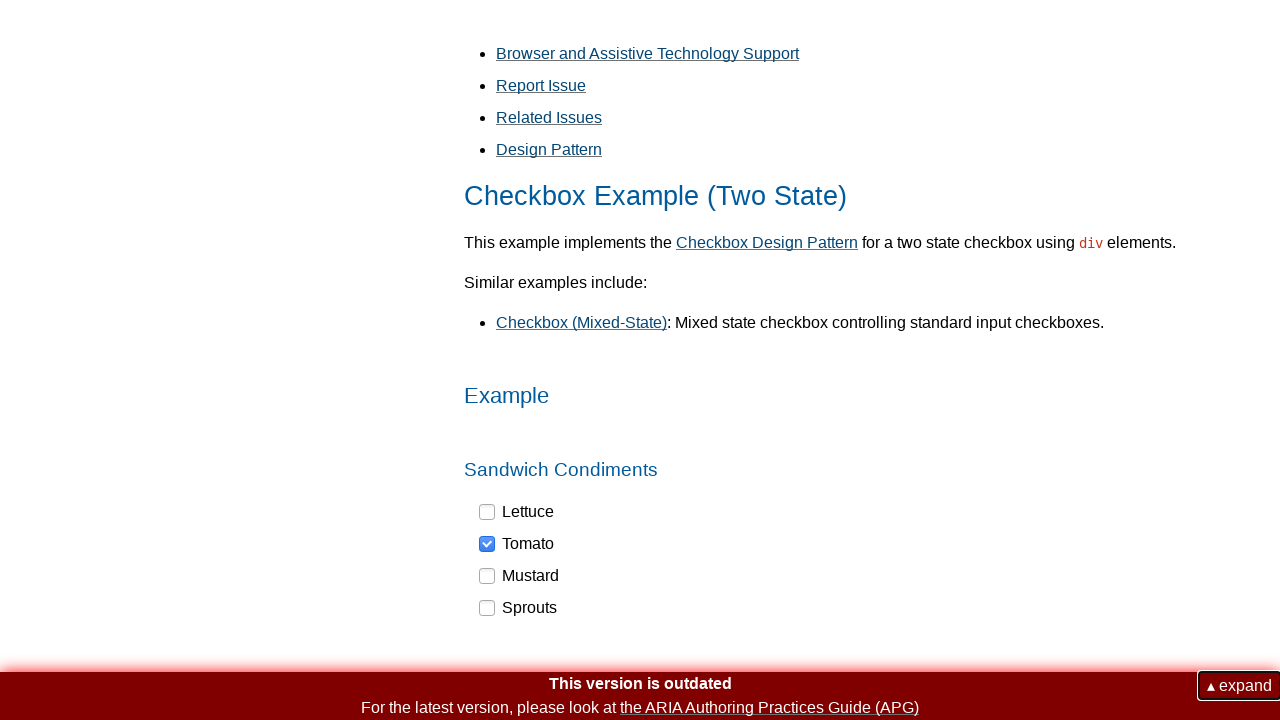

Retrieved all checkbox elements from the page
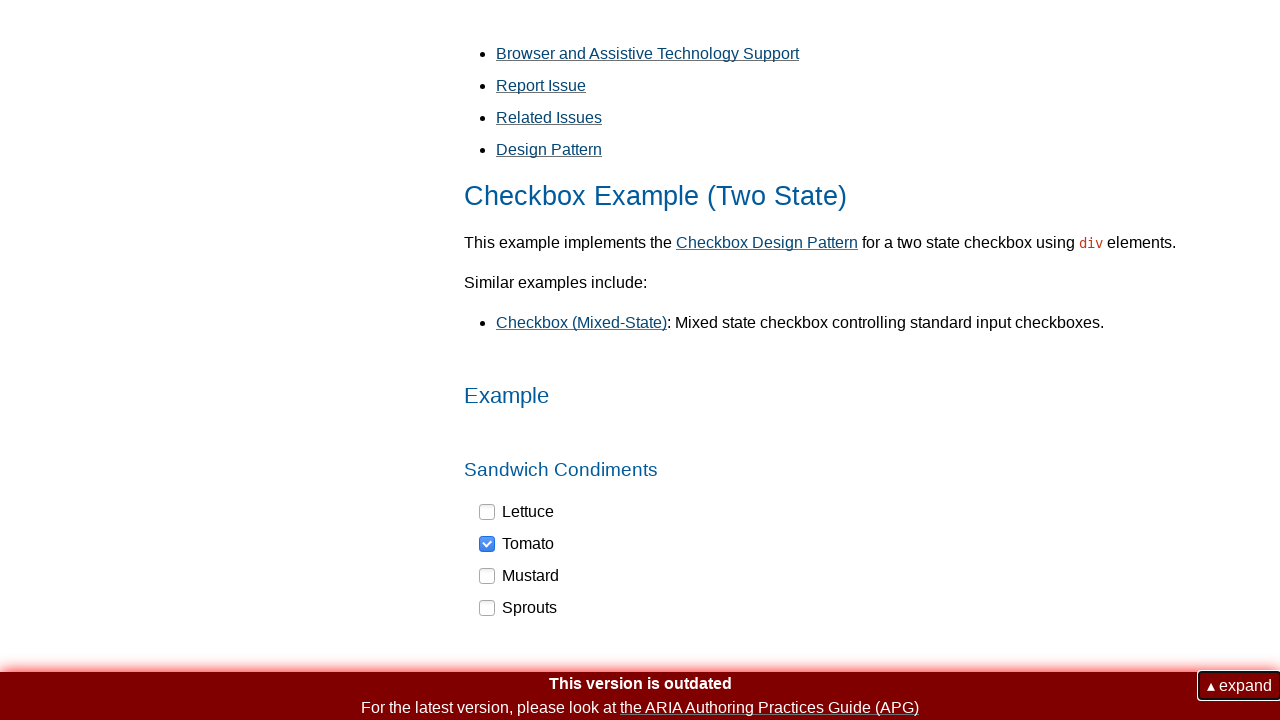

Retrieved aria-checked attribute from checkbox: false
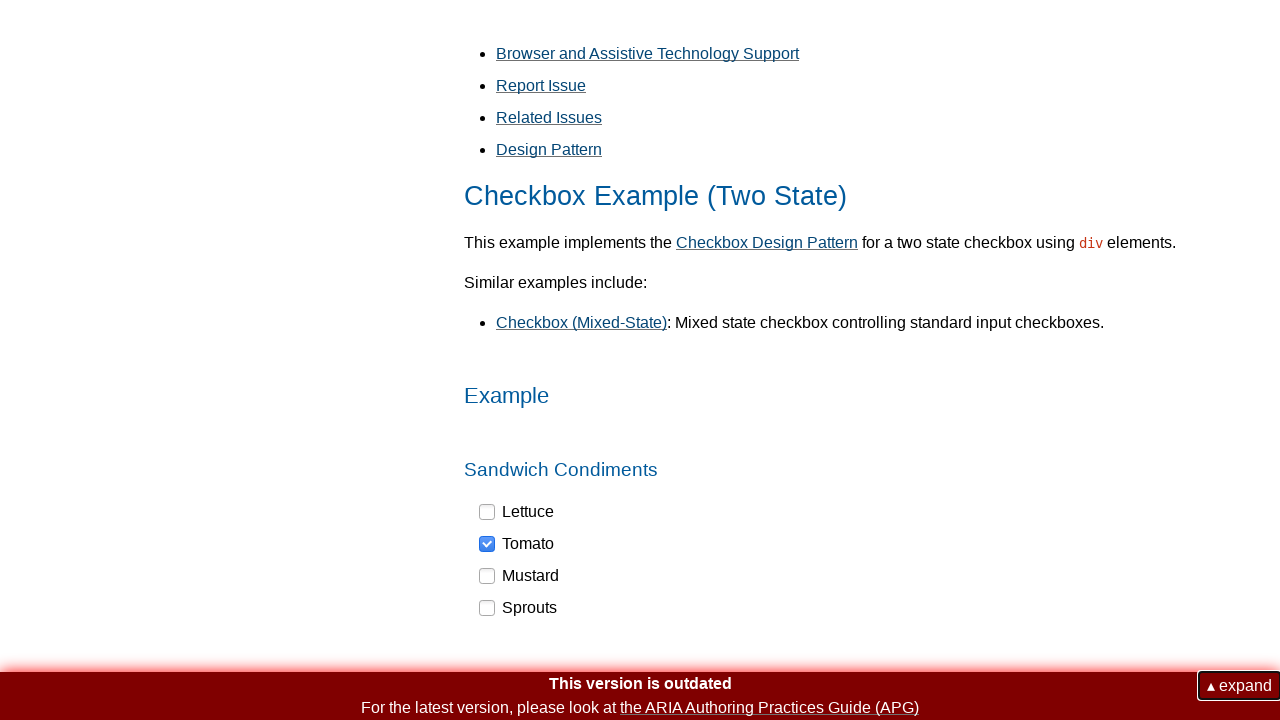

Clicked unchecked checkbox to check it at (517, 512) on div[role='checkbox'] >> nth=0
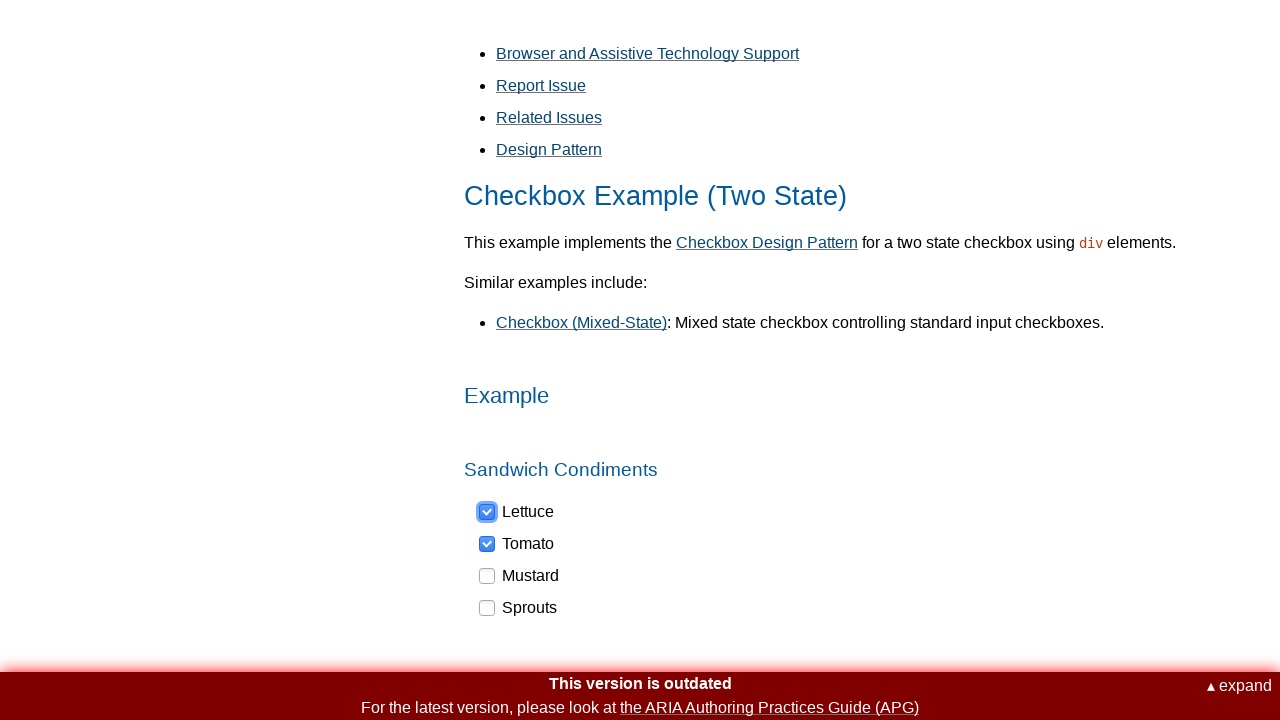

Retrieved aria-checked attribute from checkbox: true
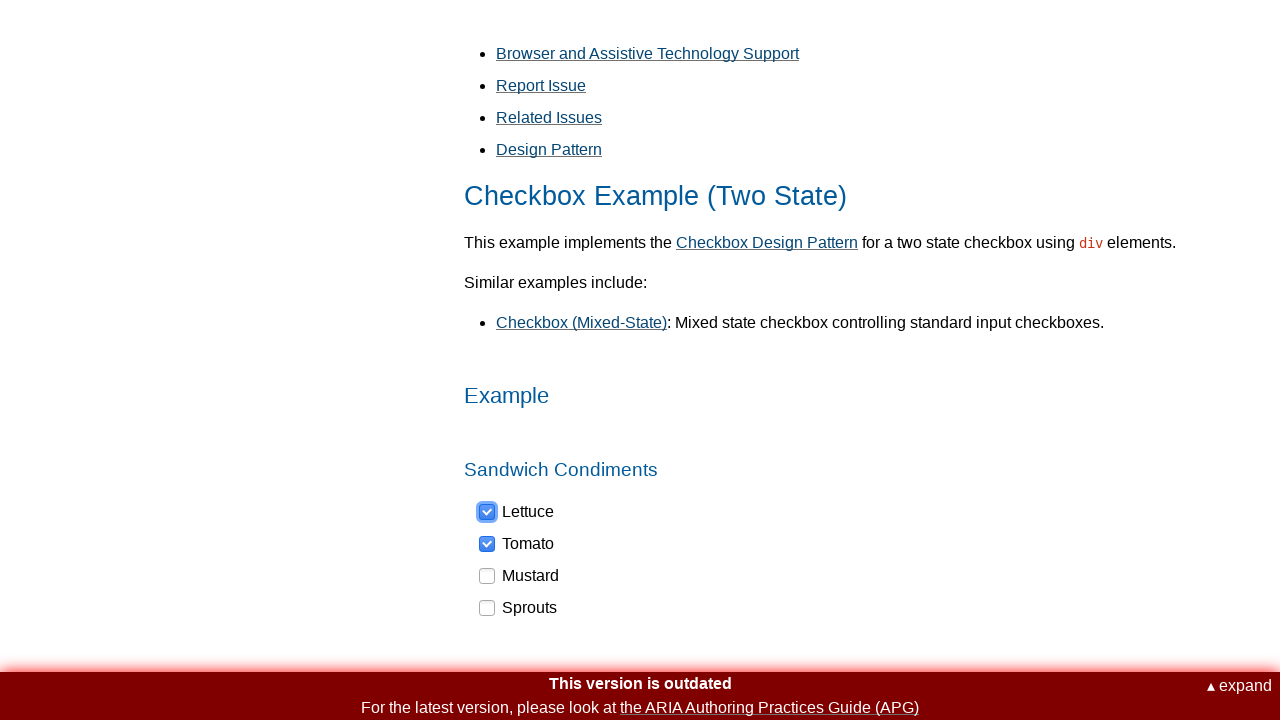

Retrieved aria-checked attribute from checkbox: false
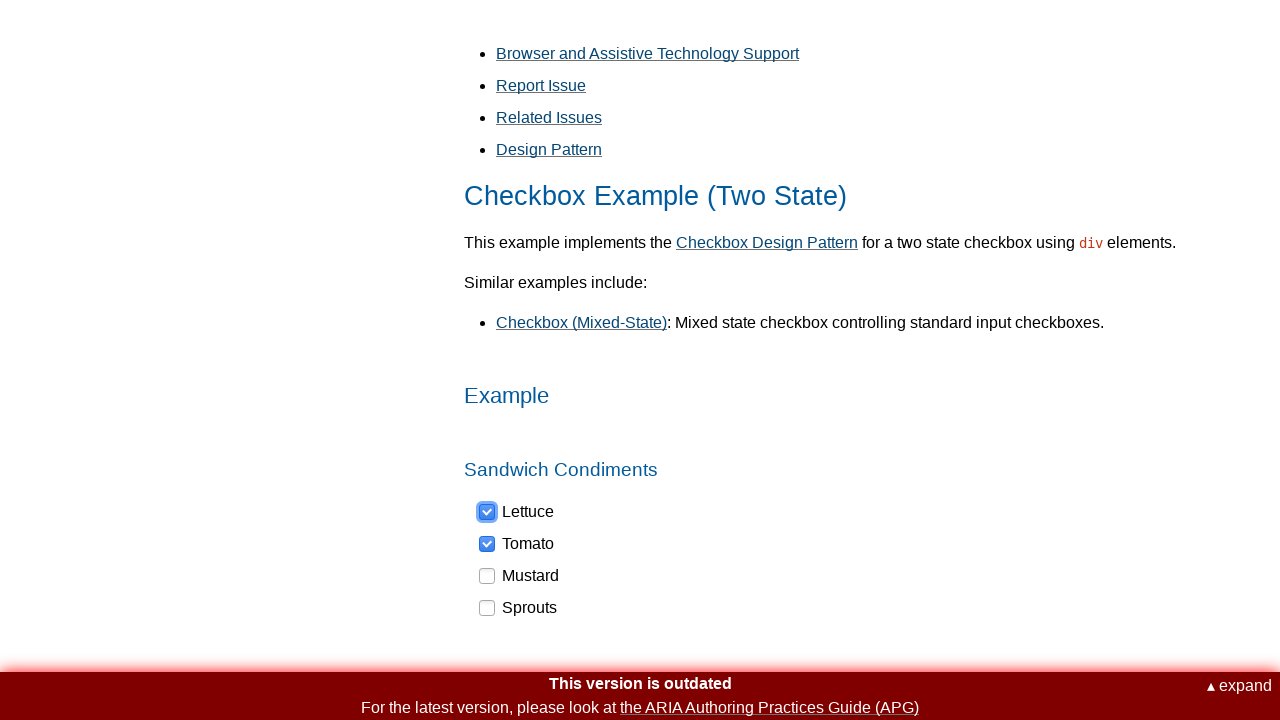

Clicked unchecked checkbox to check it at (520, 576) on div[role='checkbox'] >> nth=2
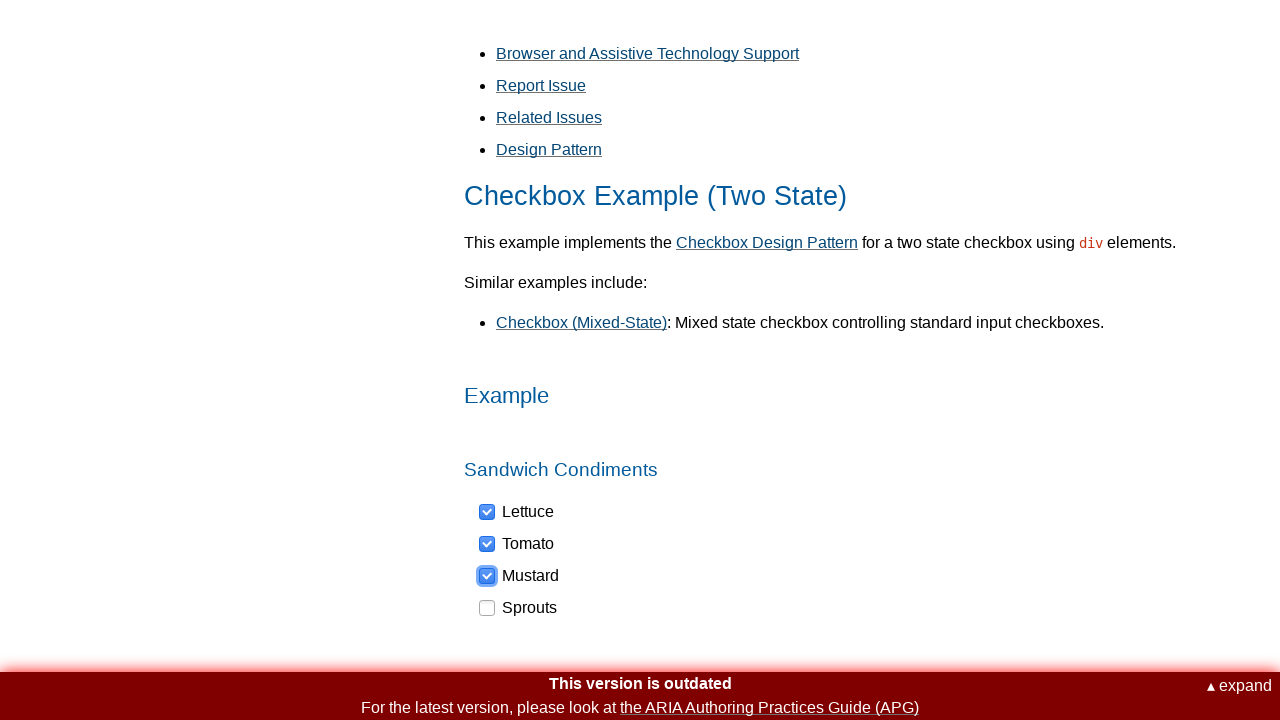

Retrieved aria-checked attribute from checkbox: false
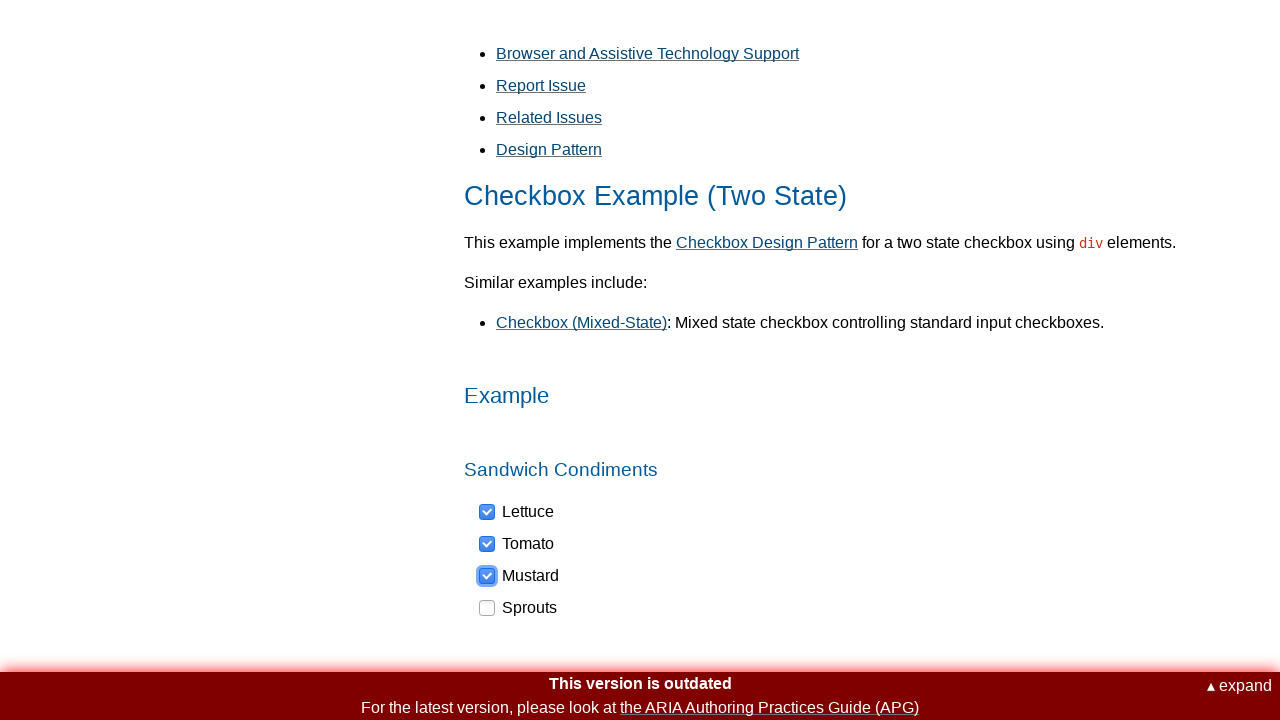

Clicked unchecked checkbox to check it at (519, 608) on div[role='checkbox'] >> nth=3
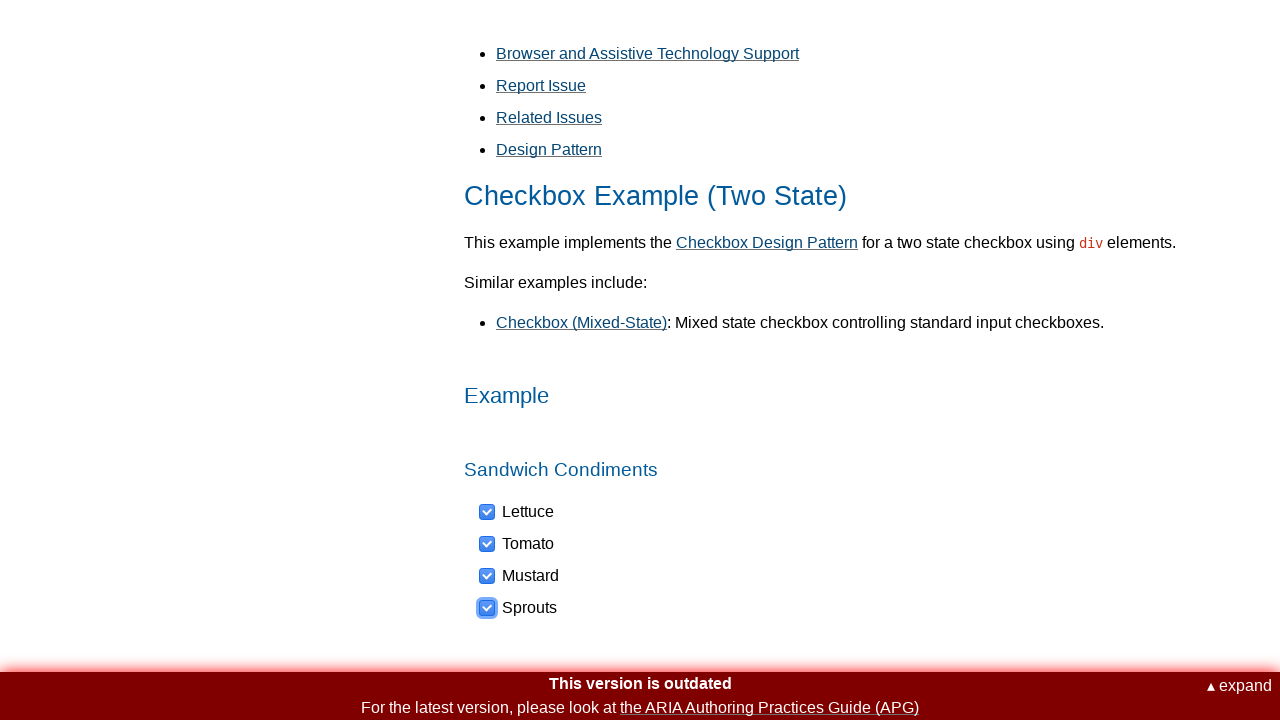

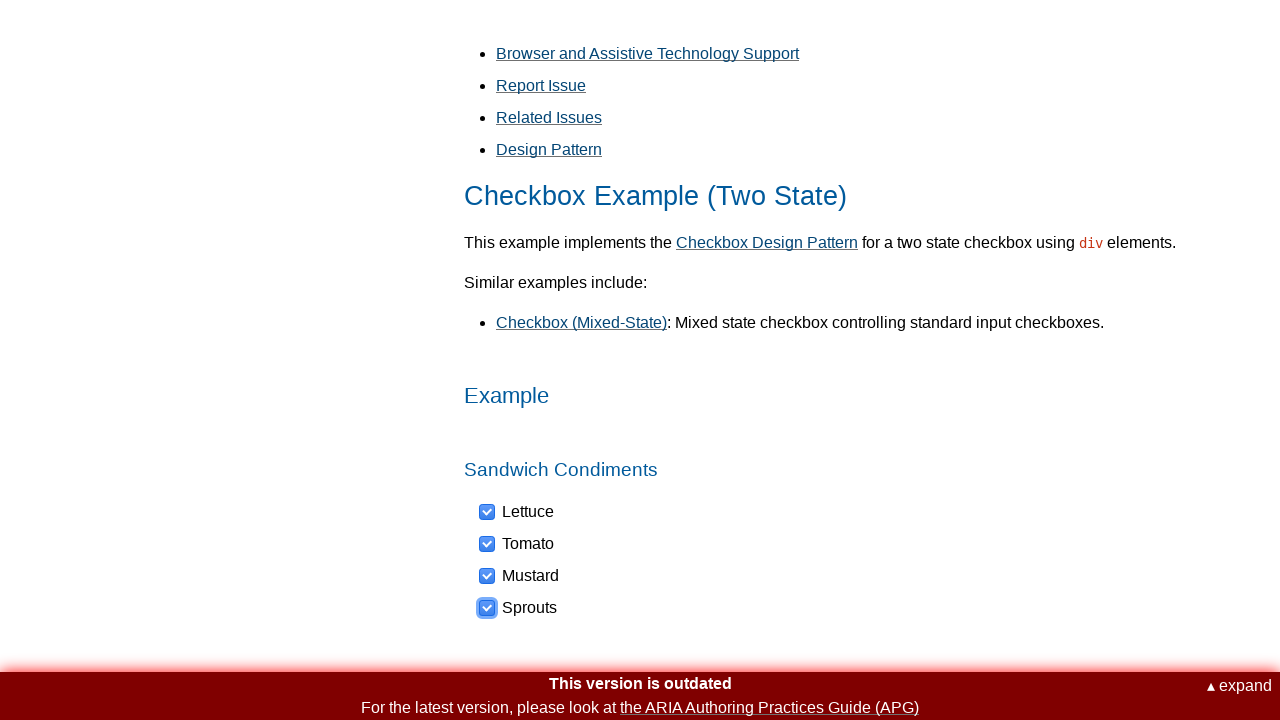